Tests un-marking items as complete by checking and then unchecking a todo item.

Starting URL: https://demo.playwright.dev/todomvc

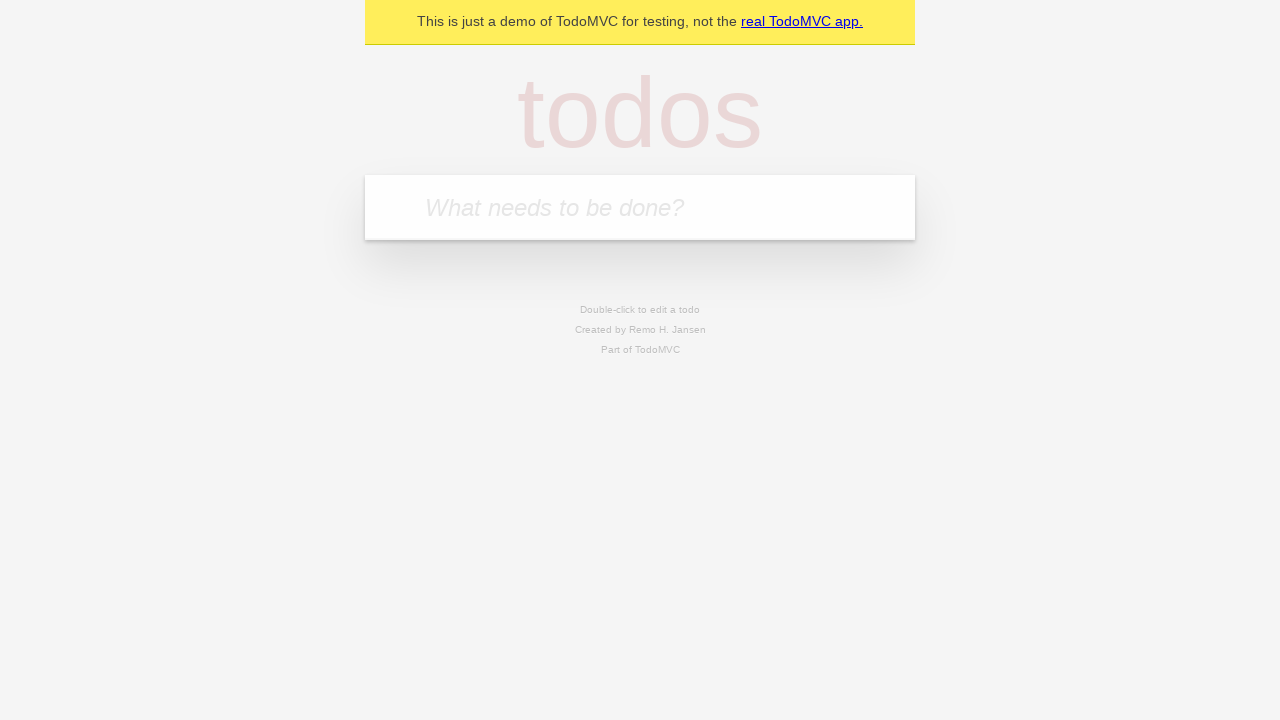

Located the 'What needs to be done?' input field
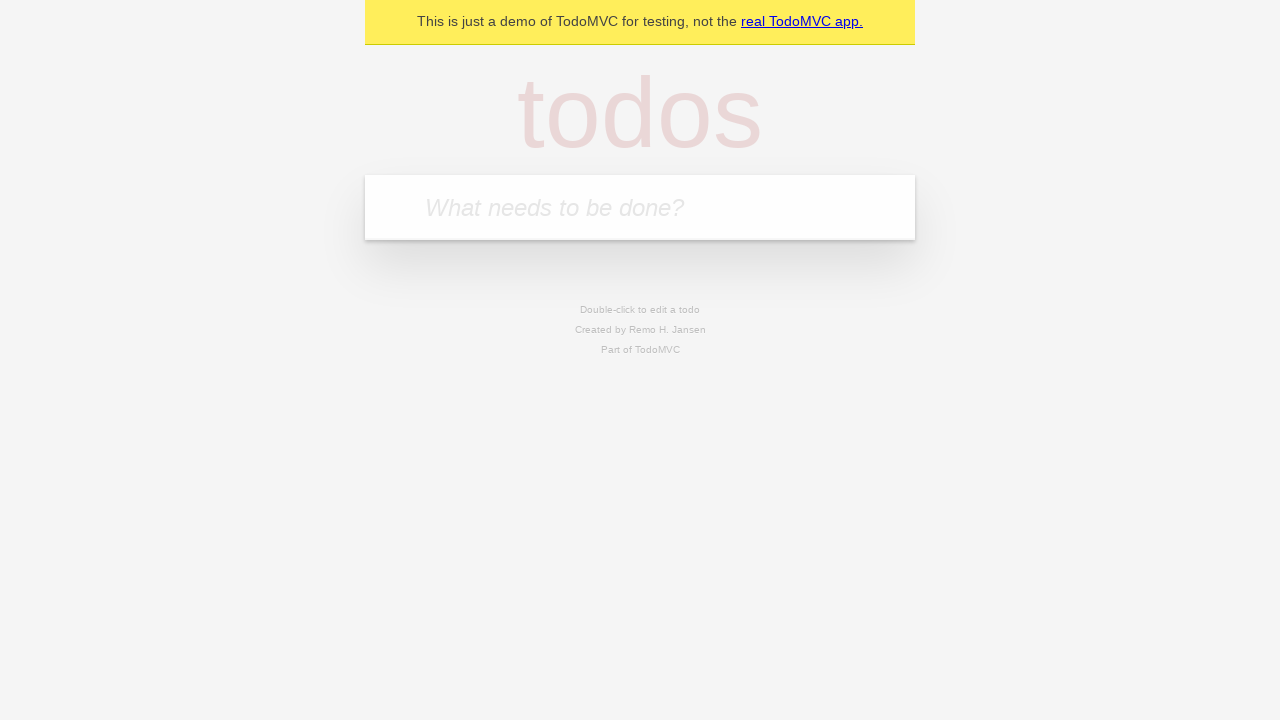

Filled todo input with 'buy some cheese' on internal:attr=[placeholder="What needs to be done?"i]
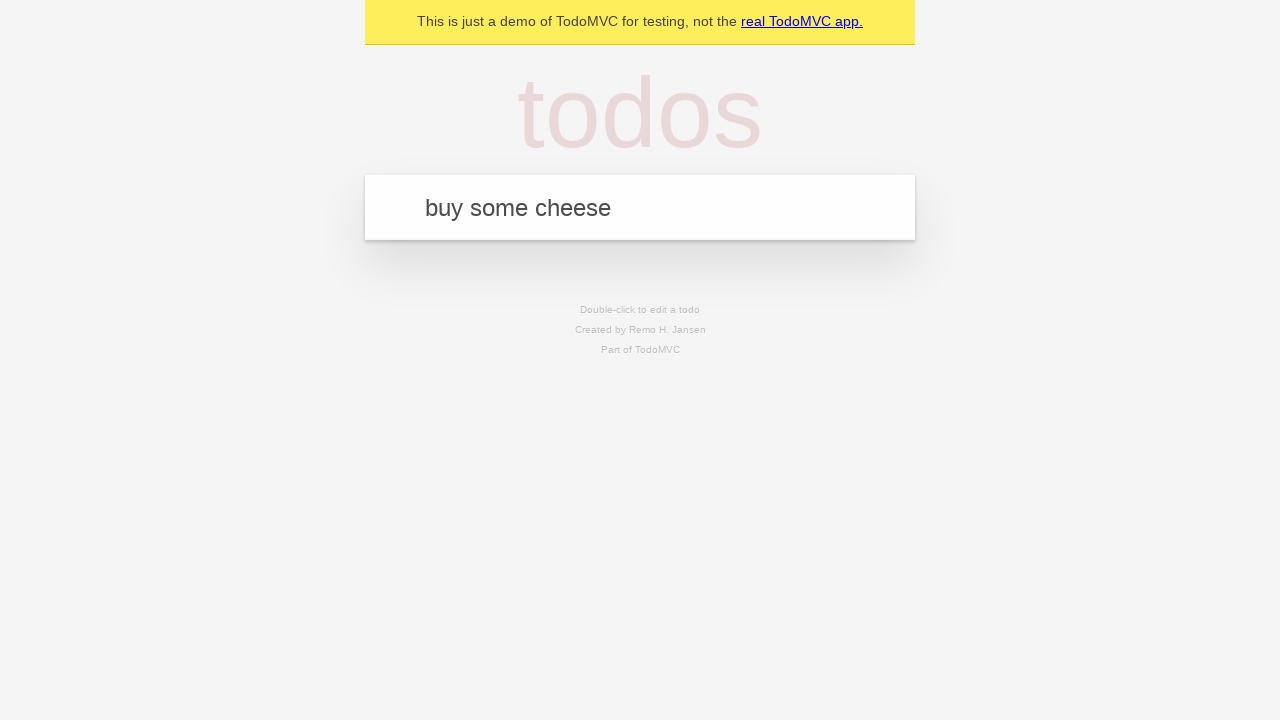

Pressed Enter to create todo item 'buy some cheese' on internal:attr=[placeholder="What needs to be done?"i]
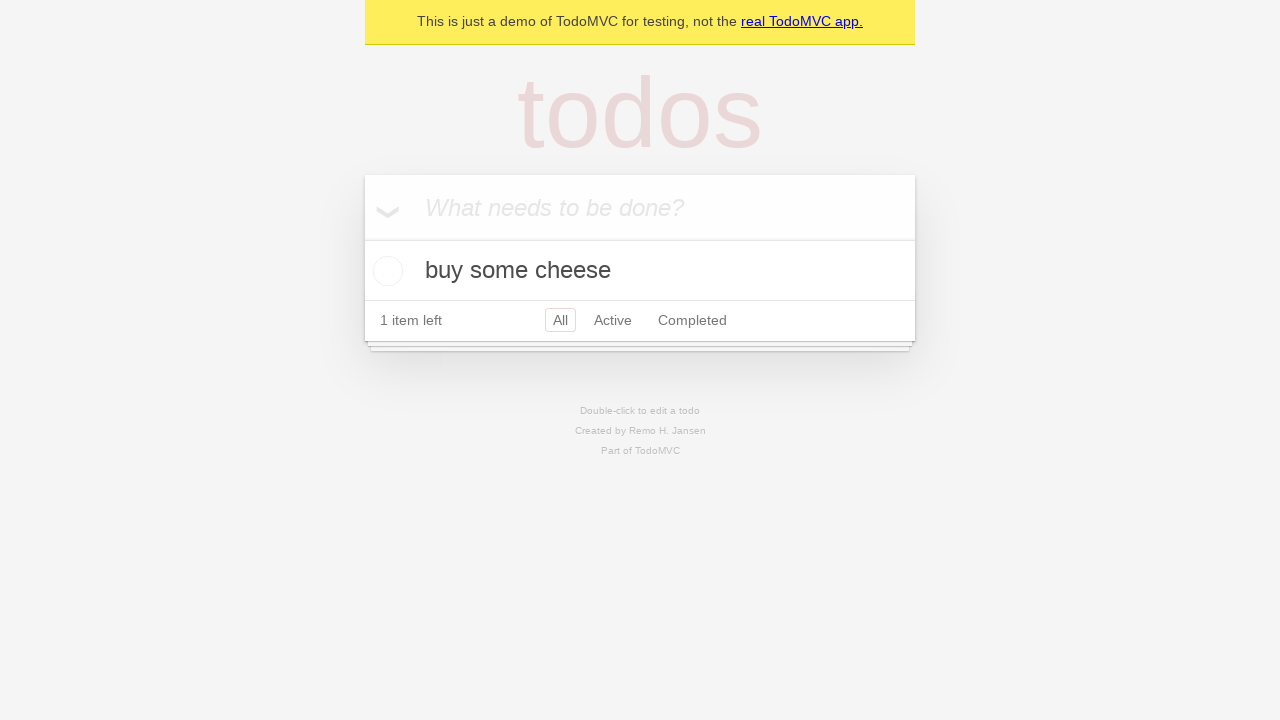

Filled todo input with 'feed the cat' on internal:attr=[placeholder="What needs to be done?"i]
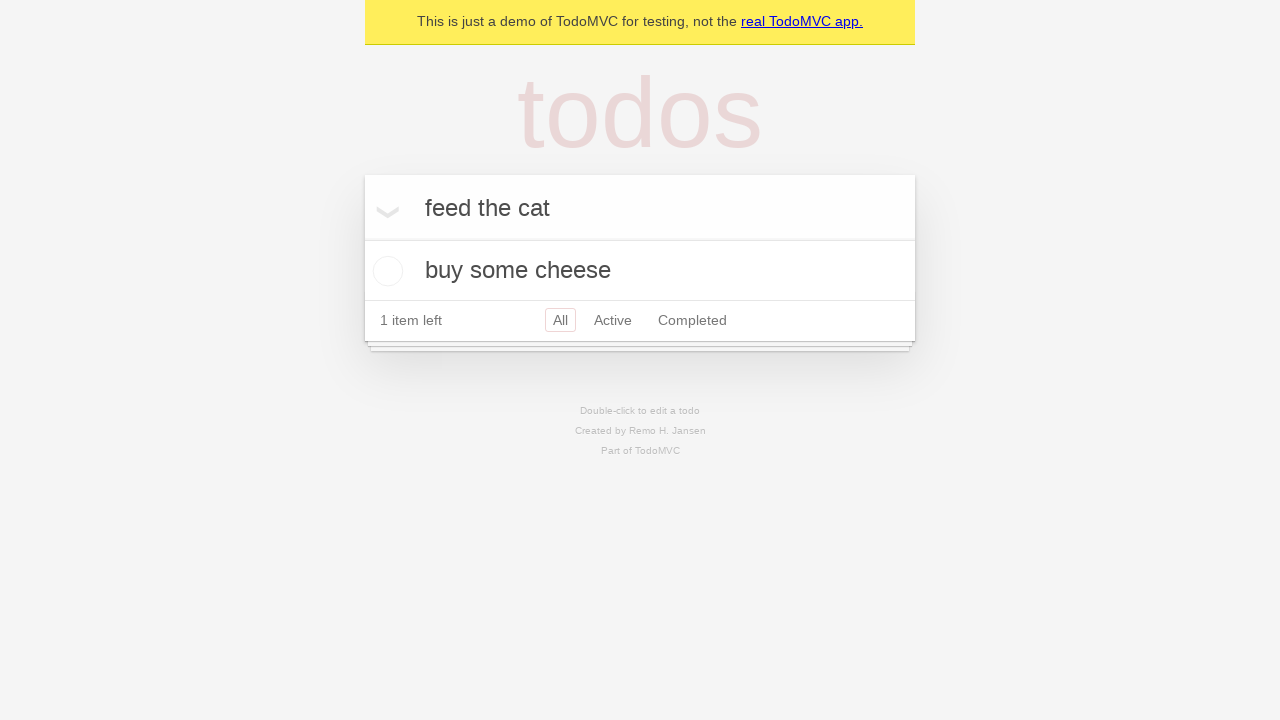

Pressed Enter to create todo item 'feed the cat' on internal:attr=[placeholder="What needs to be done?"i]
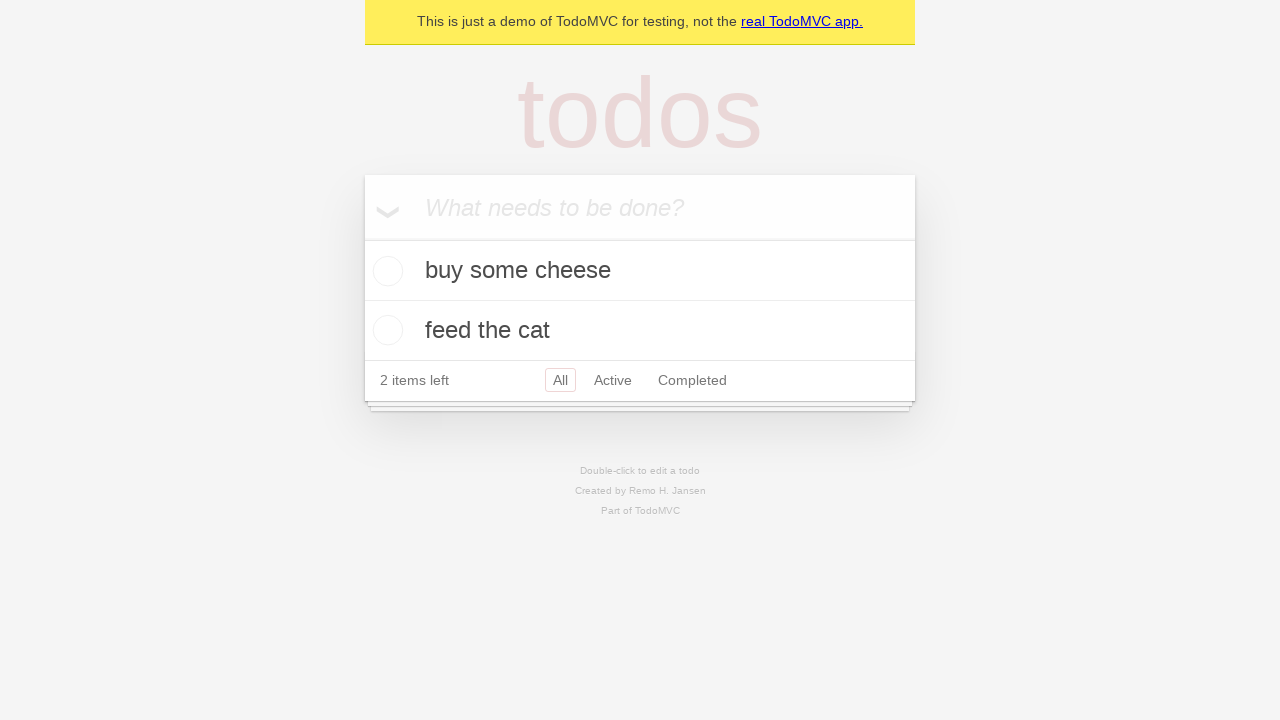

Located the first todo item
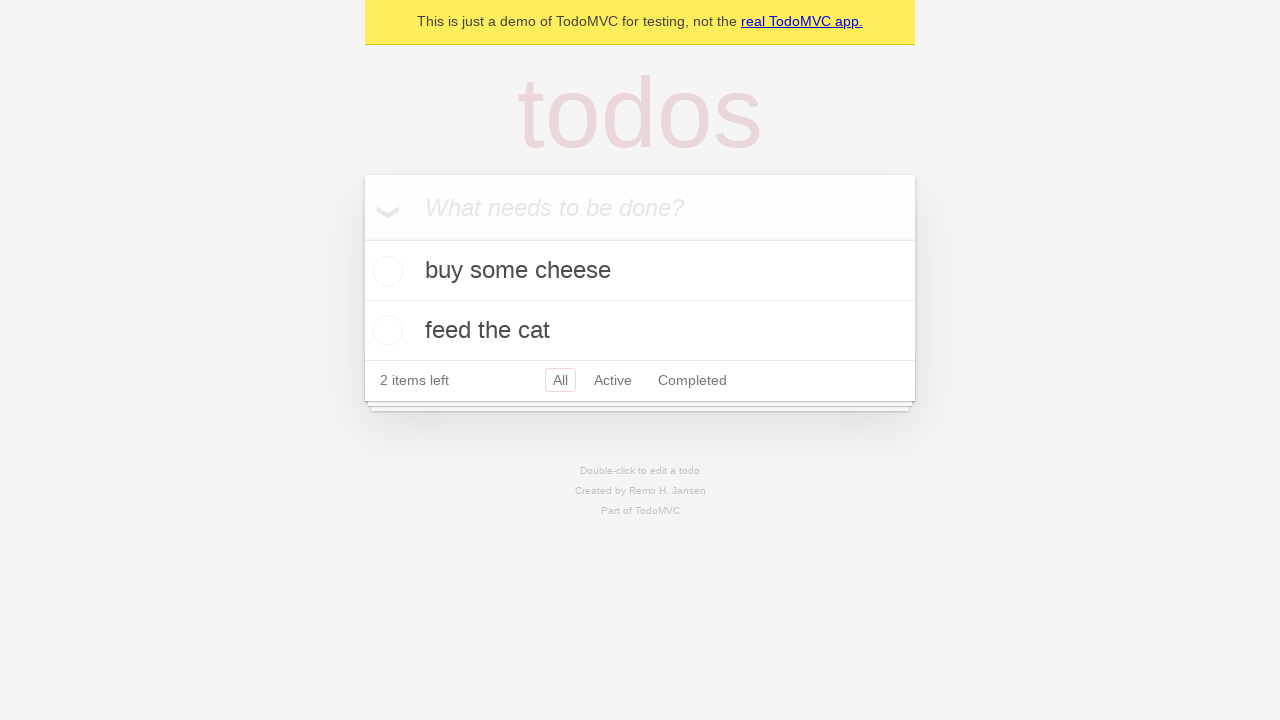

Located the checkbox for the first todo item
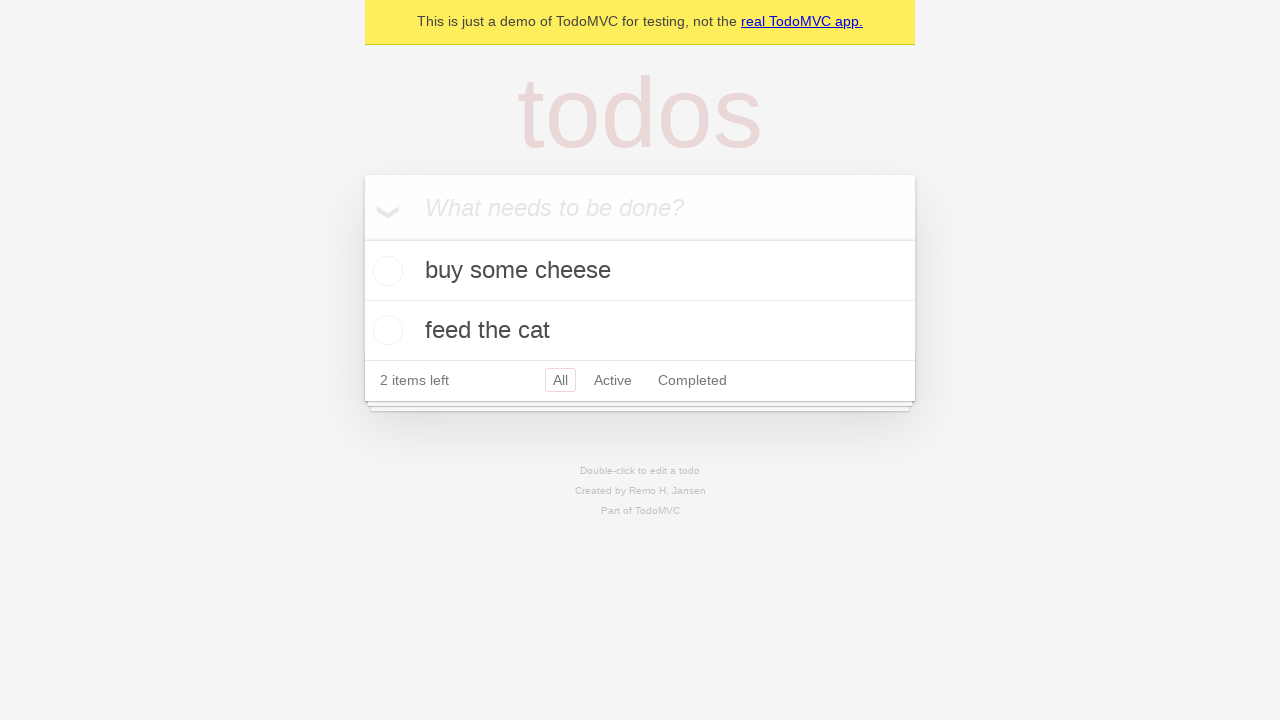

Checked the first todo item to mark it as complete at (385, 271) on internal:testid=[data-testid="todo-item"s] >> nth=0 >> internal:role=checkbox
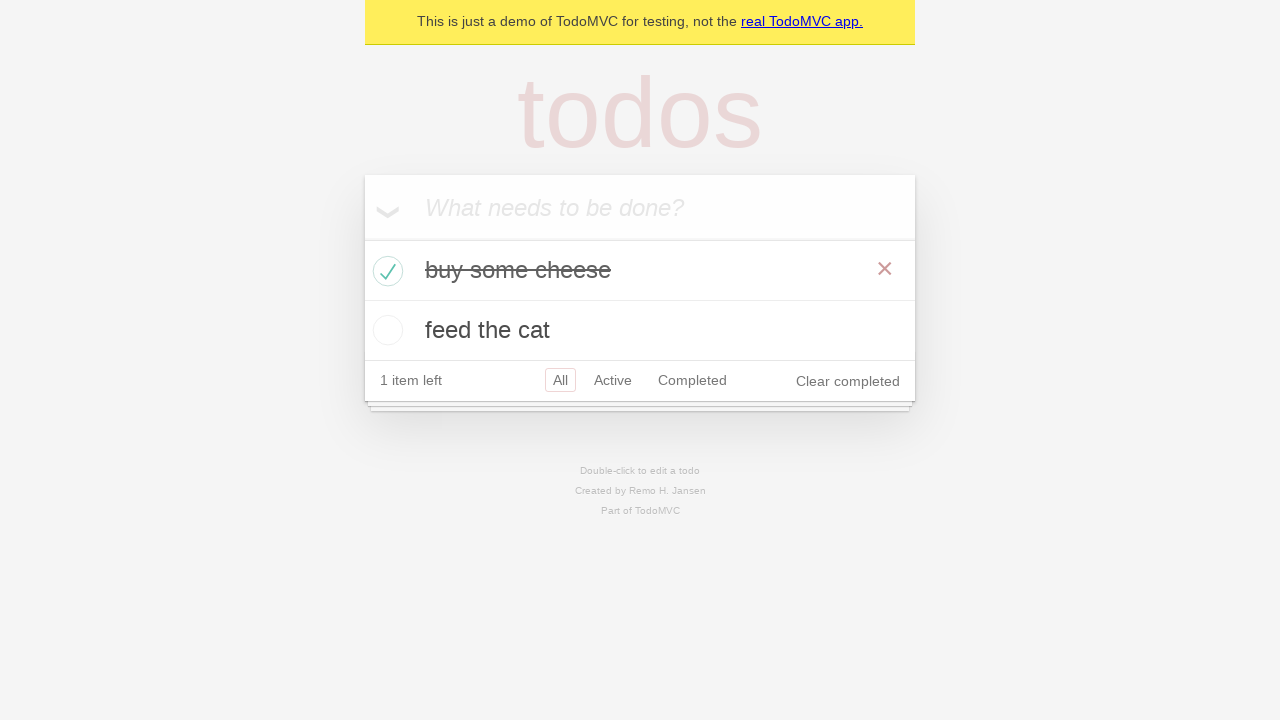

Unchecked the first todo item to mark it as incomplete at (385, 271) on internal:testid=[data-testid="todo-item"s] >> nth=0 >> internal:role=checkbox
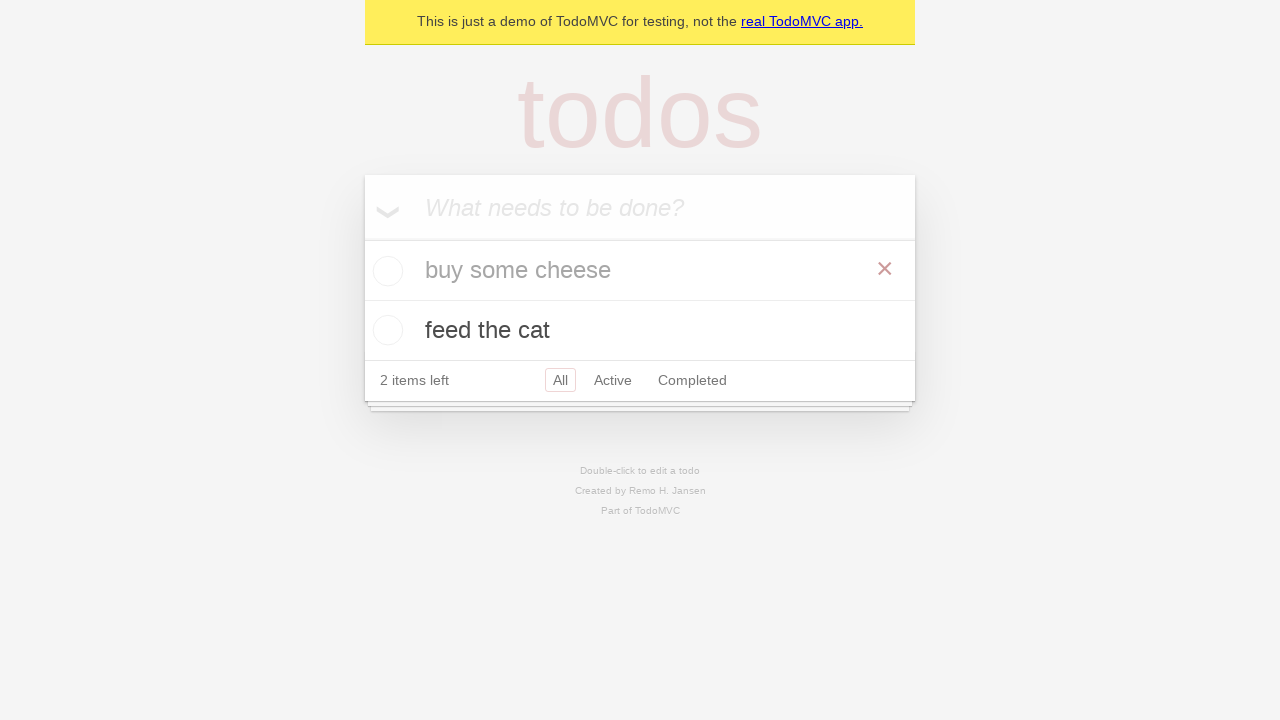

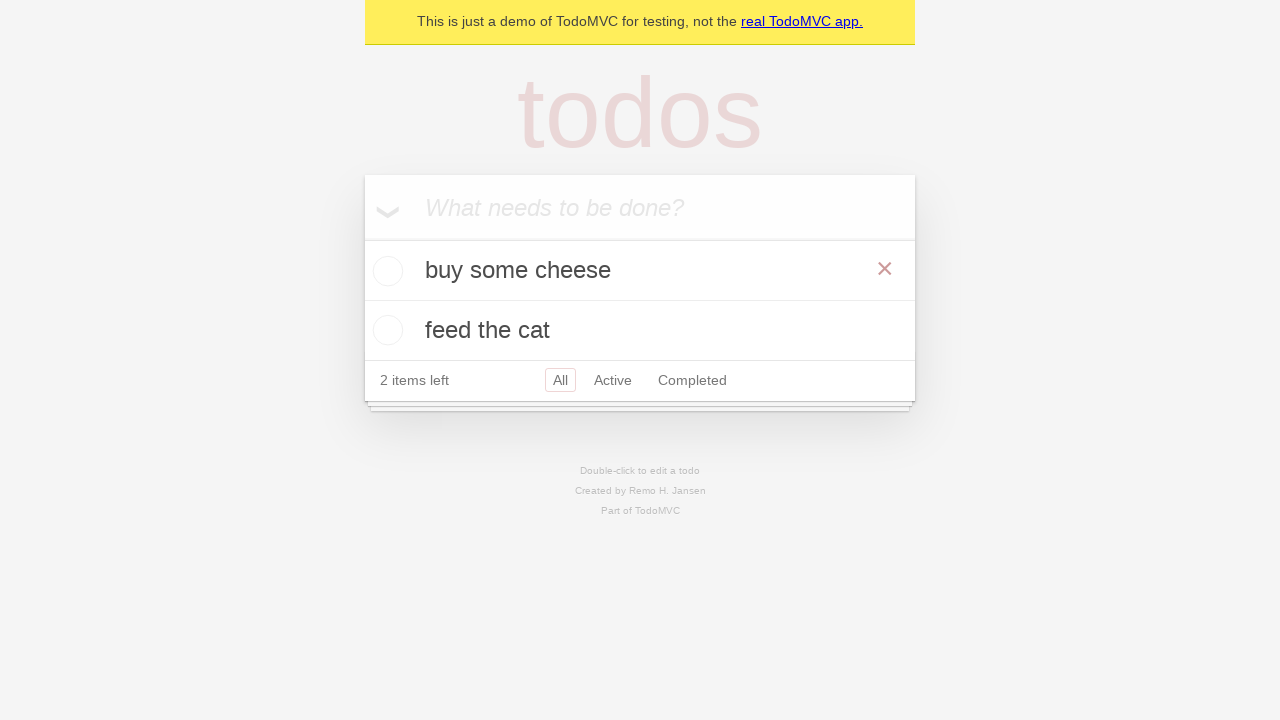